Tests checkbox interaction on a web form by checking if a checkbox is selected and toggling its state

Starting URL: https://mail.rediff.com/cgi-bin/login.cgi

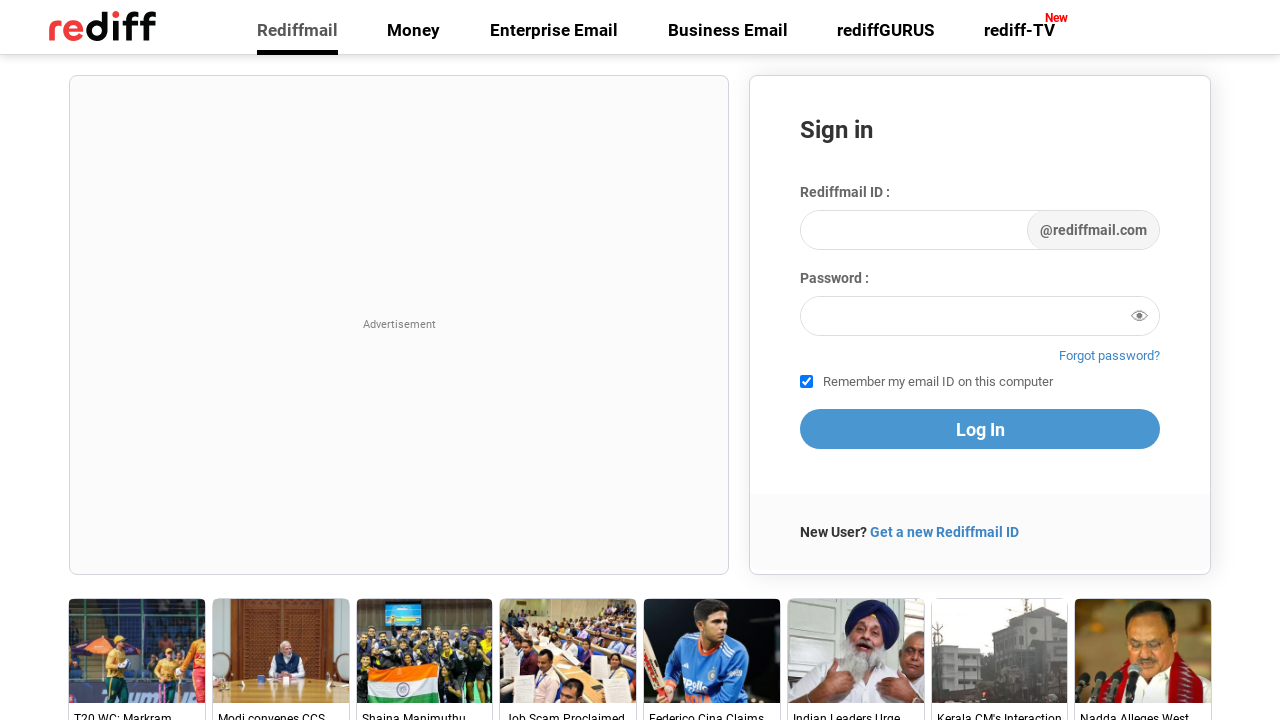

Located the 'remember' checkbox element
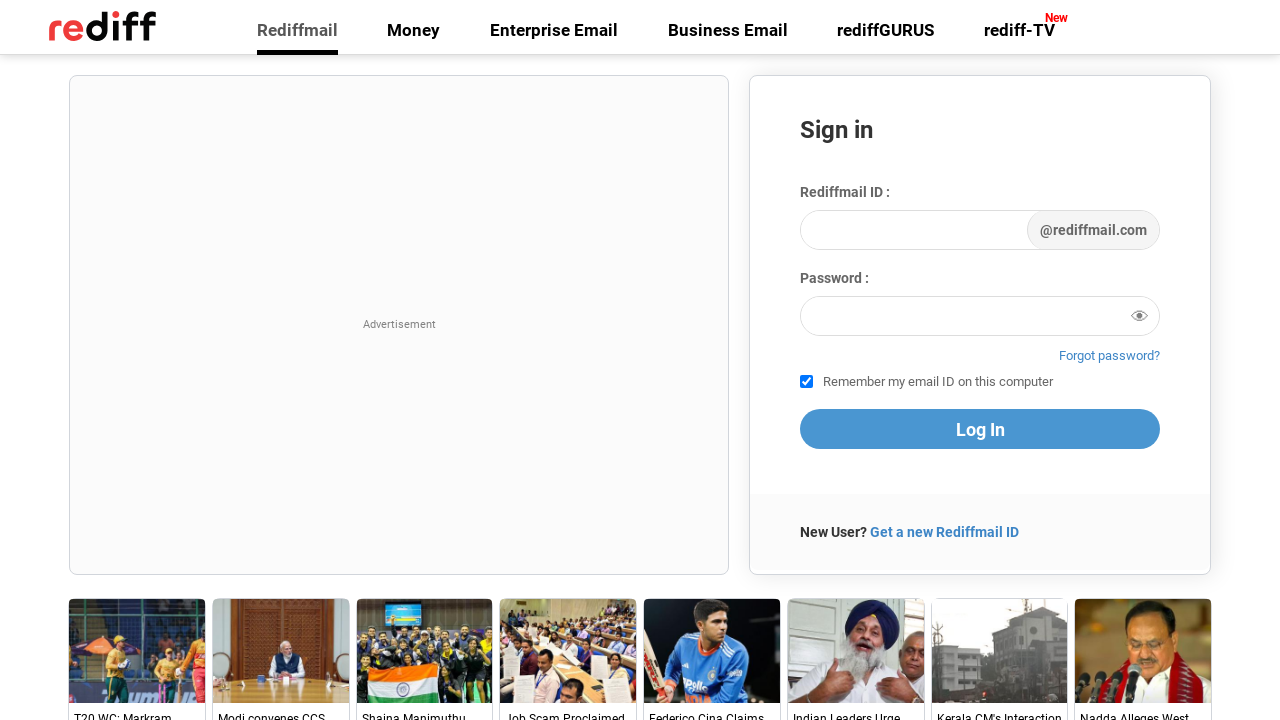

Checked checkbox state: True
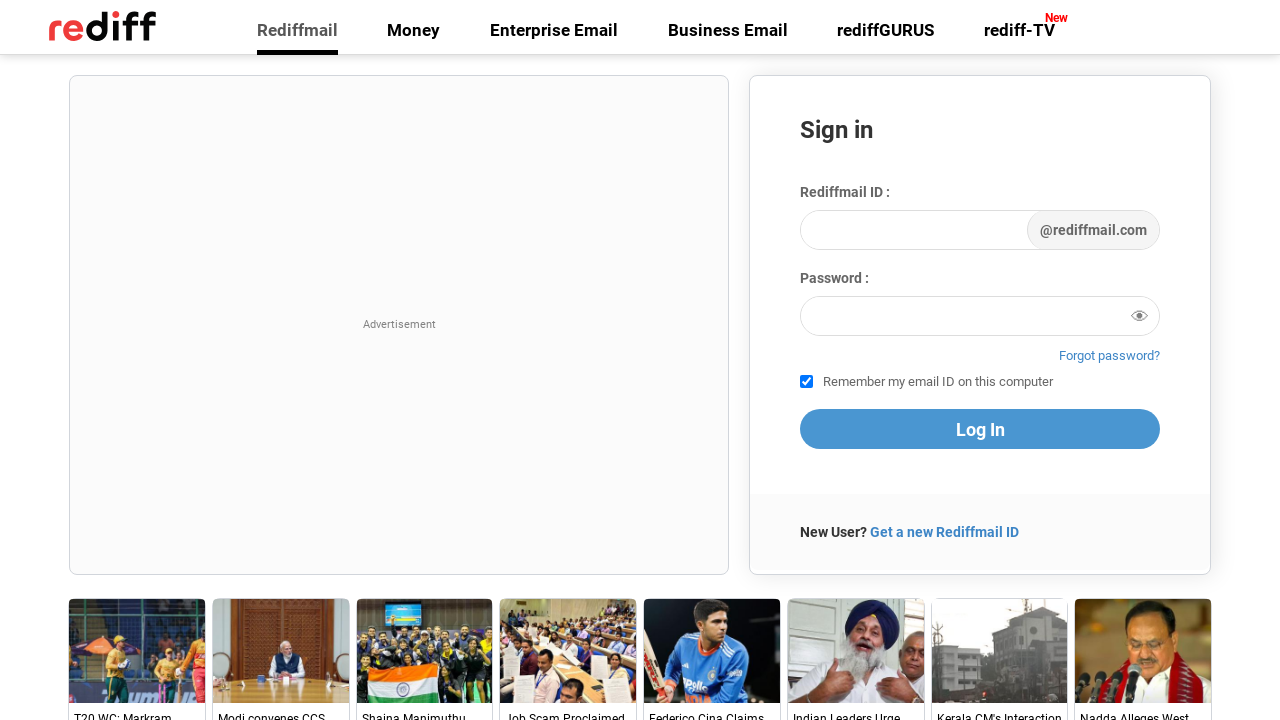

Clicked checkbox to uncheck it at (806, 382) on input[name='remember']
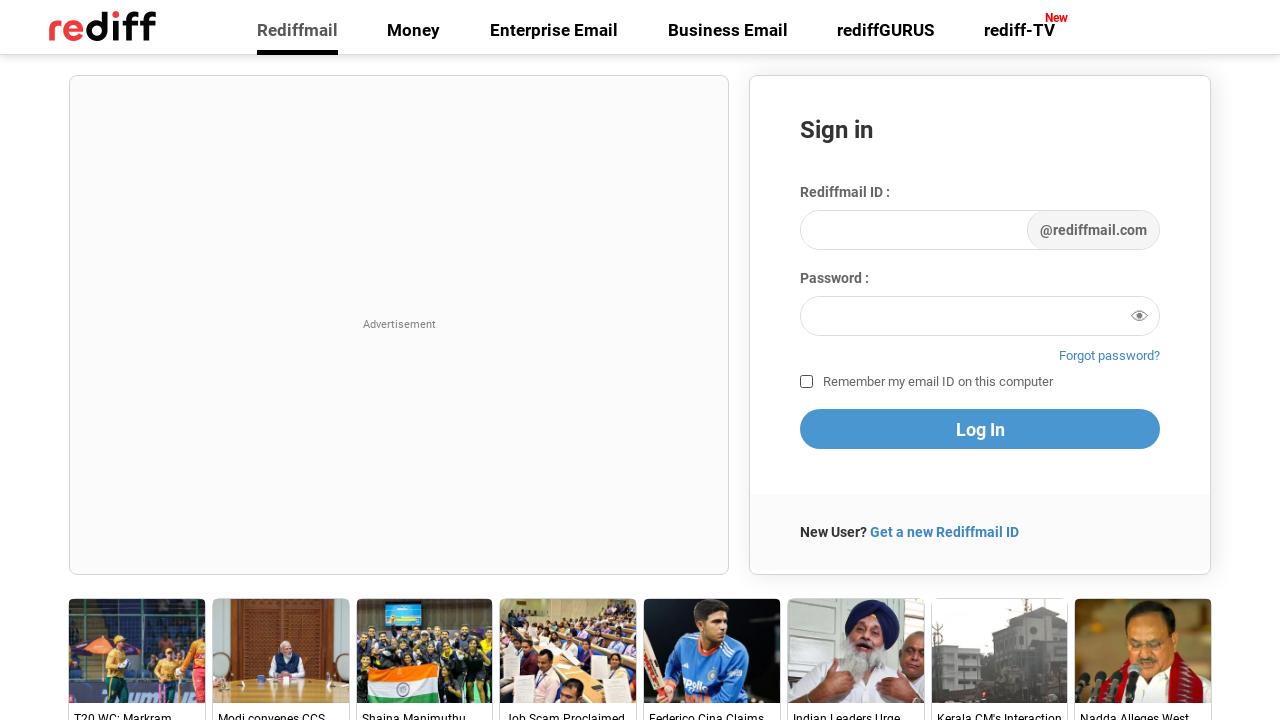

Waited 1 second to observe checkbox state change
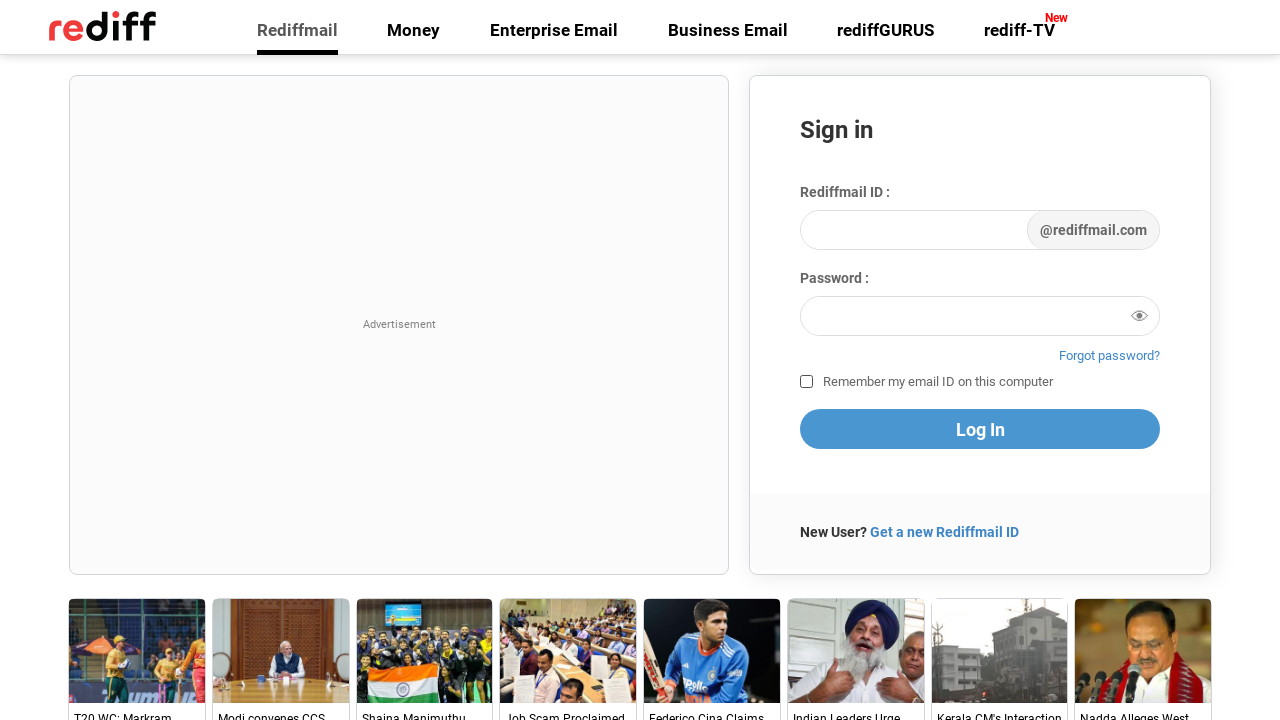

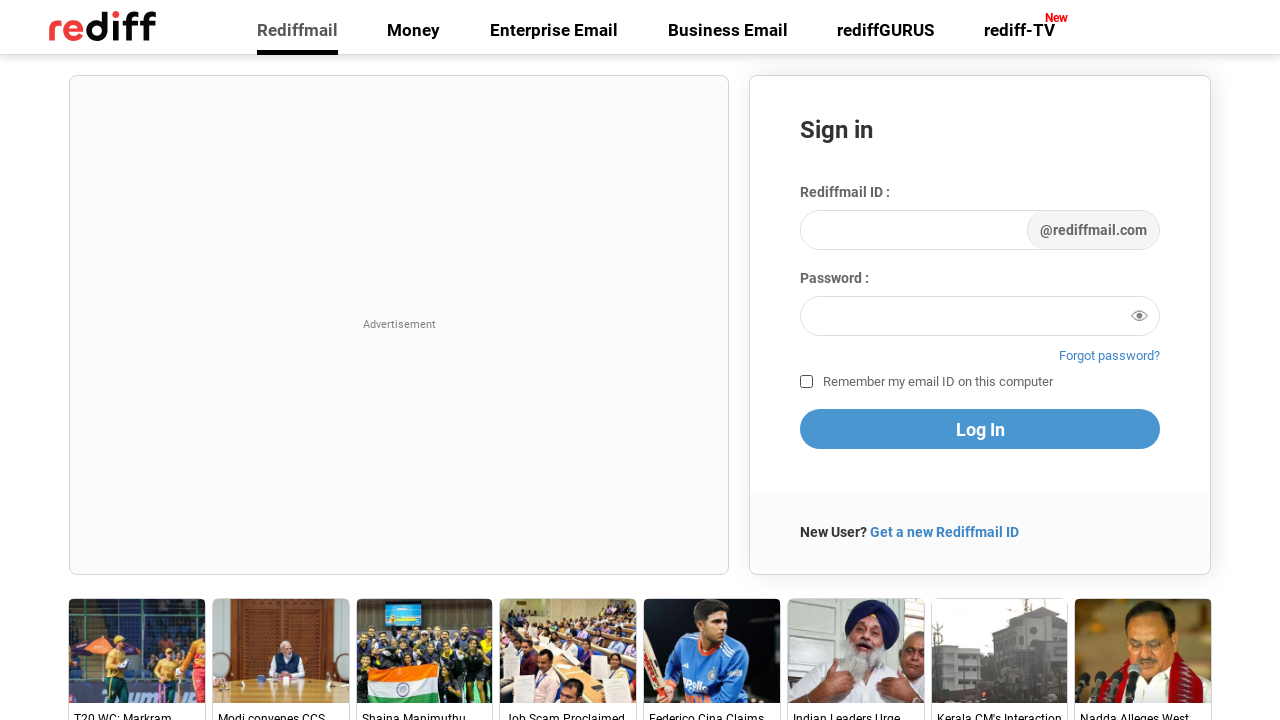